Tests dropdown selection using Playwright's select_option method to select "Option 1" by visible text.

Starting URL: http://the-internet.herokuapp.com/dropdown

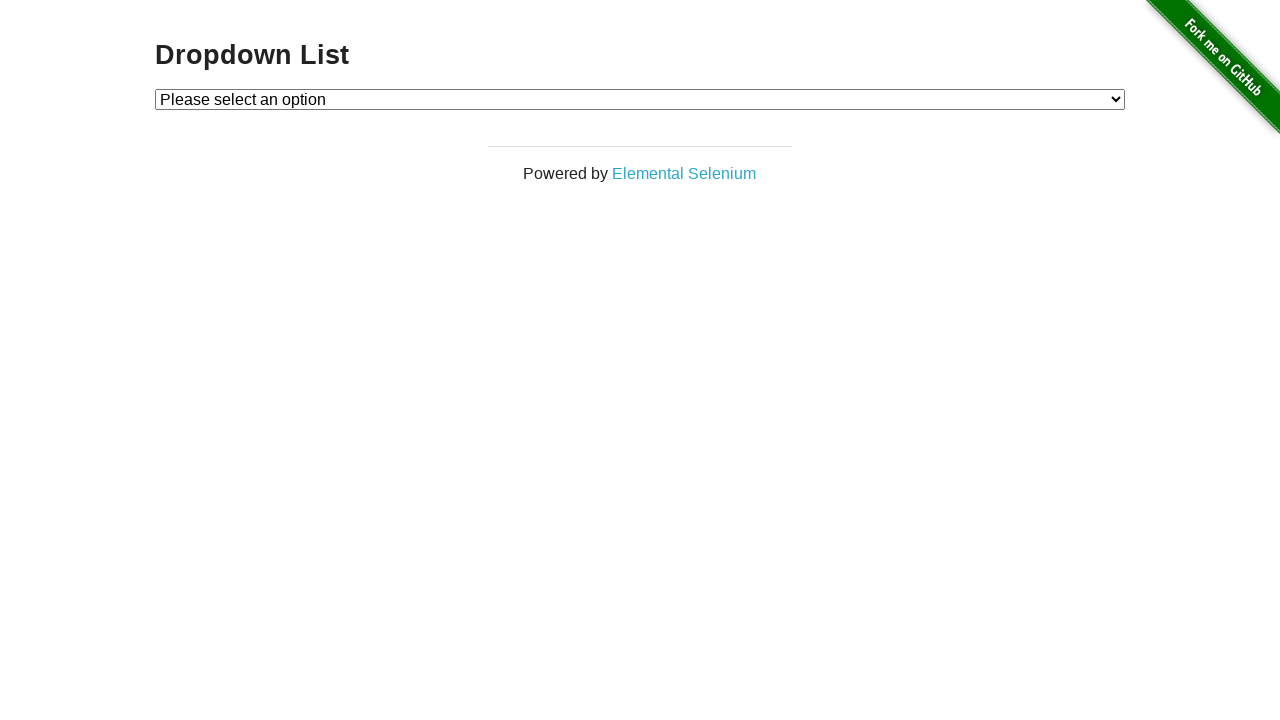

Selected 'Option 1' from dropdown using select_option method on #dropdown
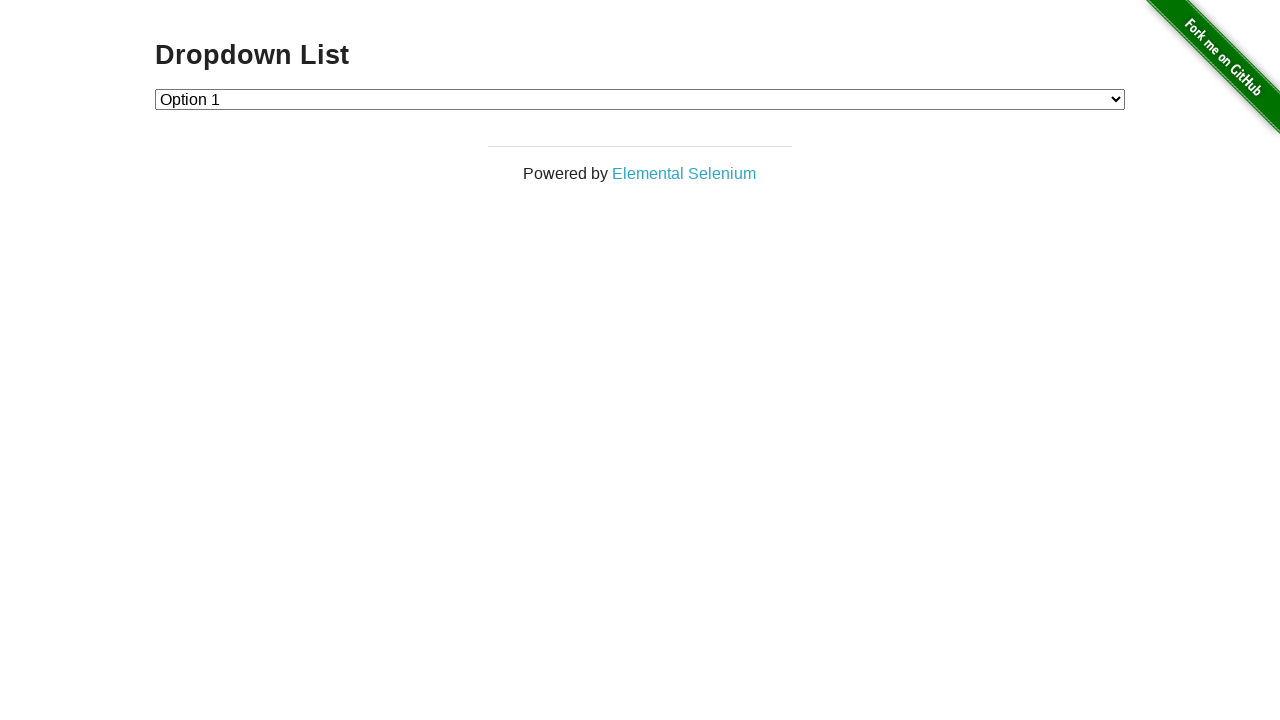

Retrieved text content of selected dropdown option
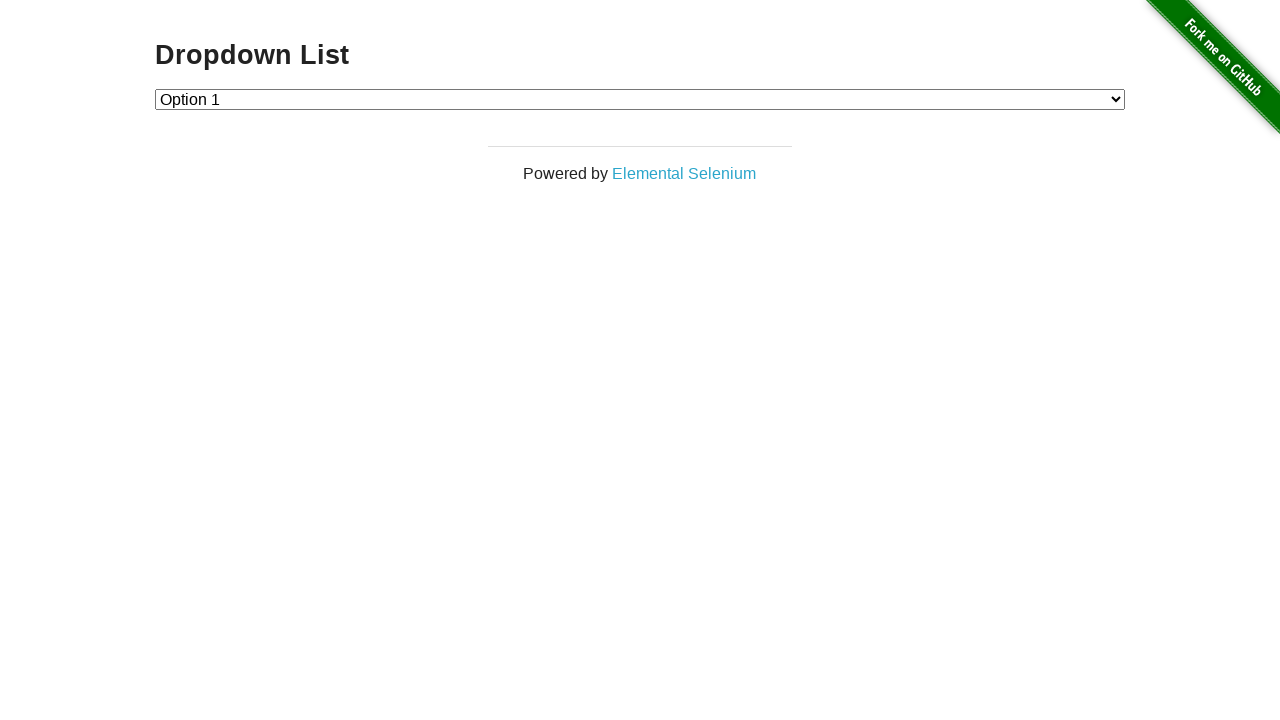

Assertion passed: Selected option text is 'Option 1'
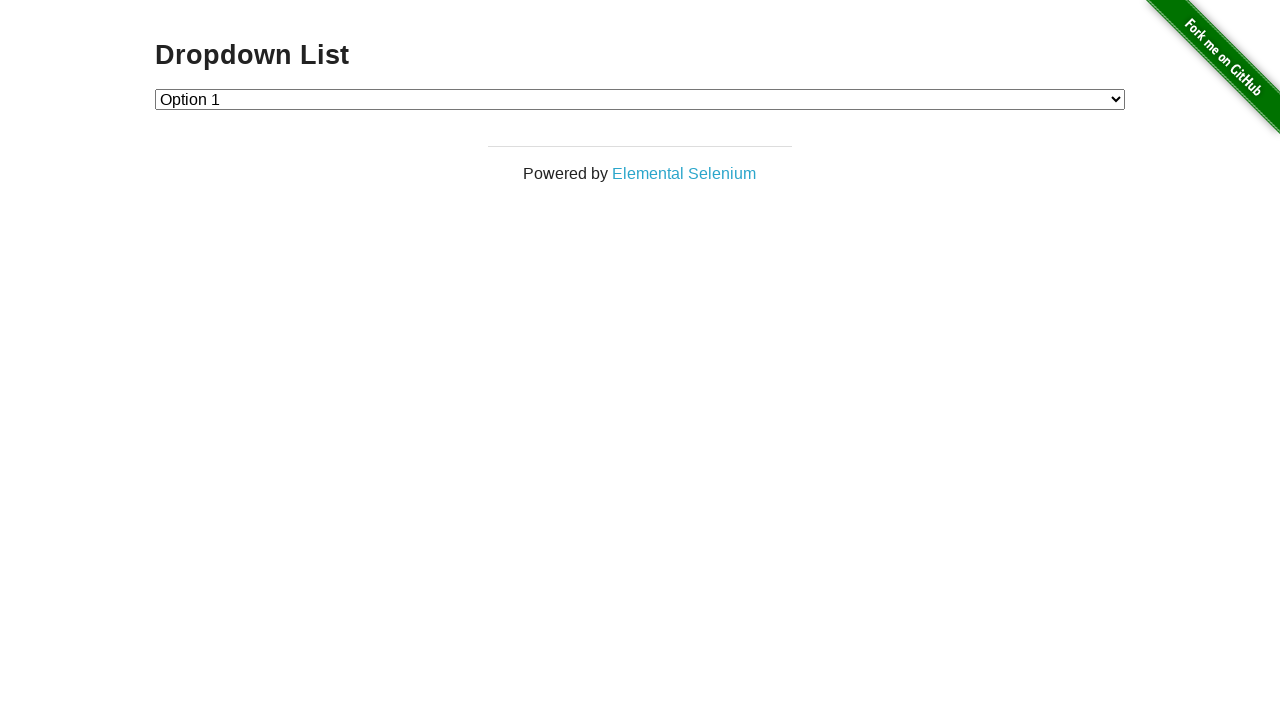

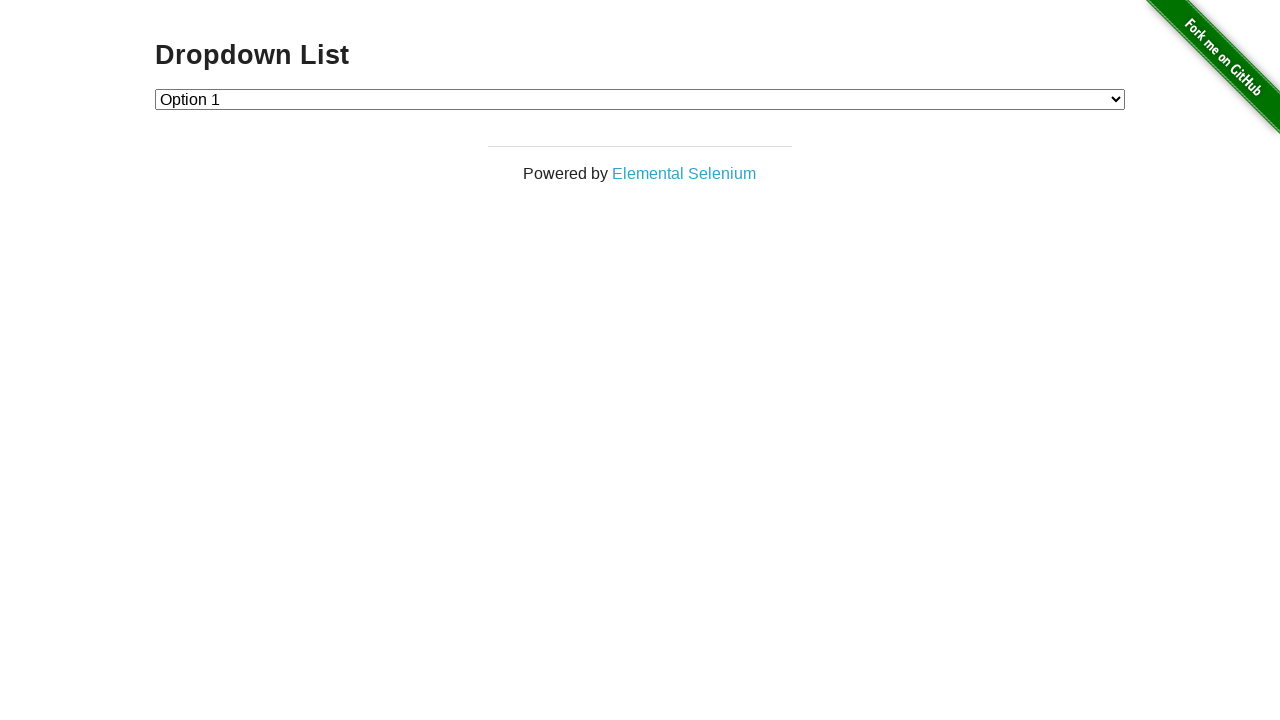